Tests form validation by submitting empty form and verifying required field highlighting, then filling fields and verifying valid state

Starting URL: https://demoqa.com/webtables

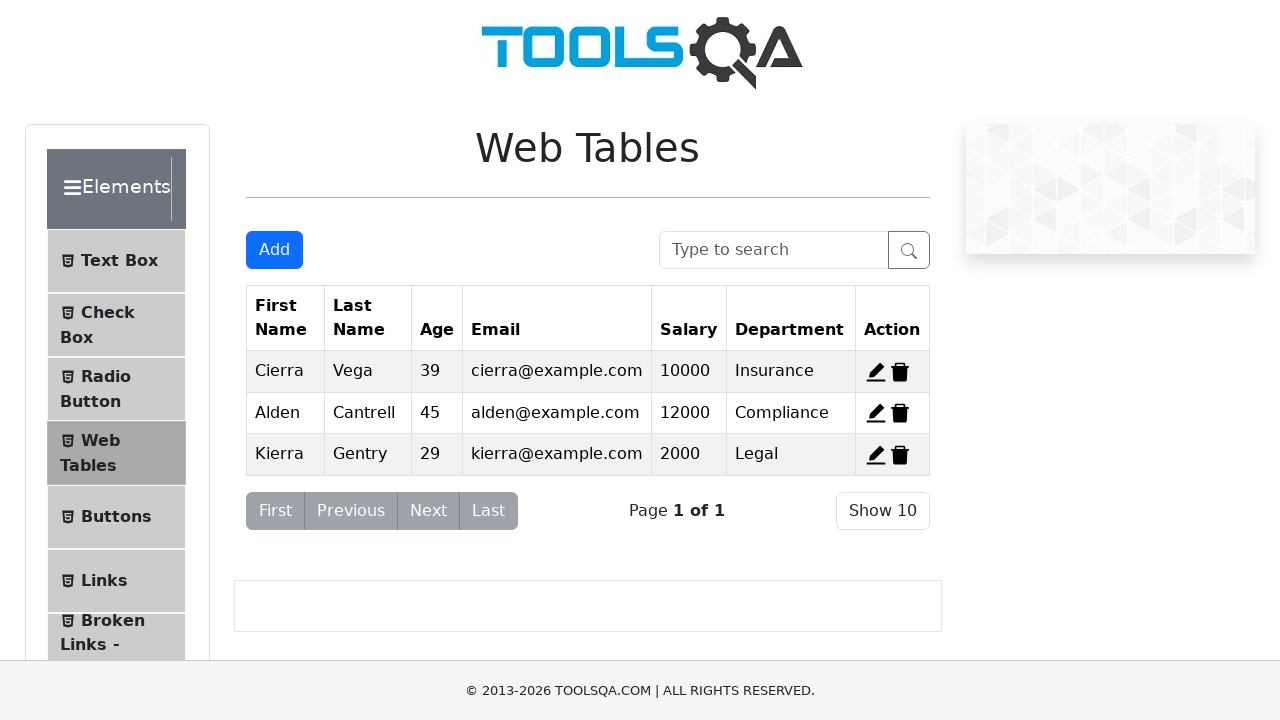

Clicked Add button to open registration form at (274, 250) on #addNewRecordButton
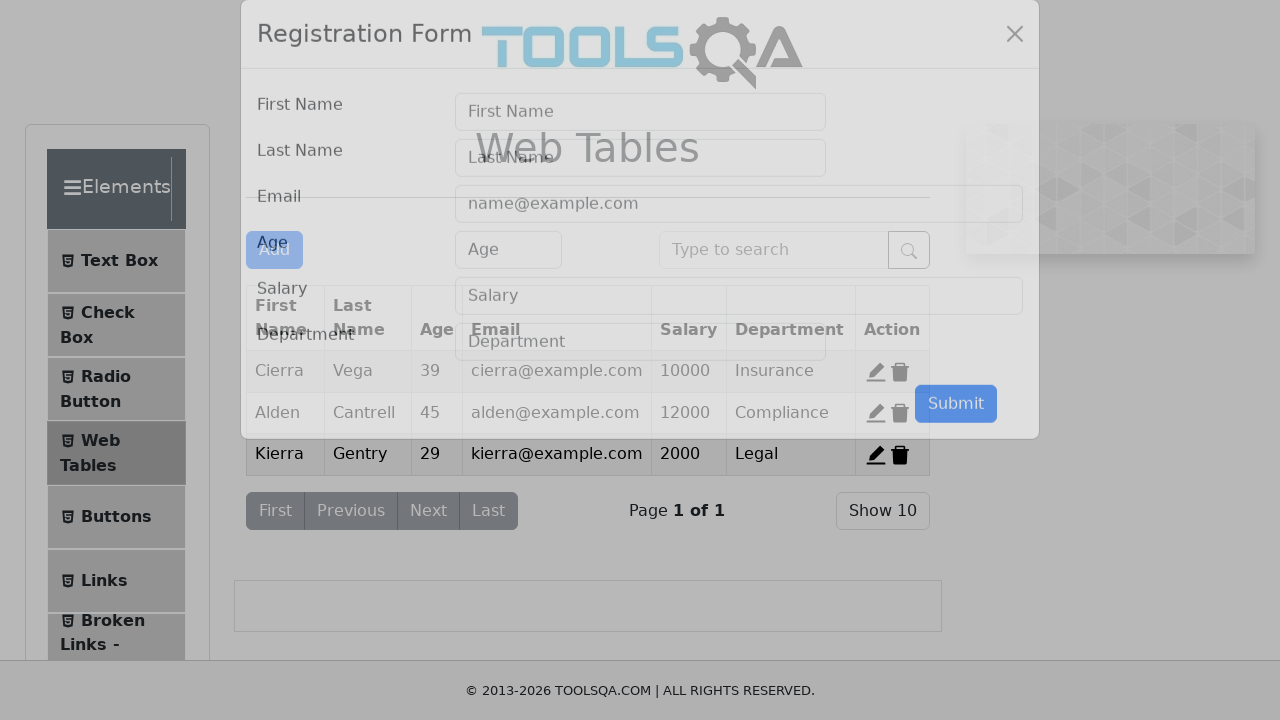

Registration form modal opened and loaded
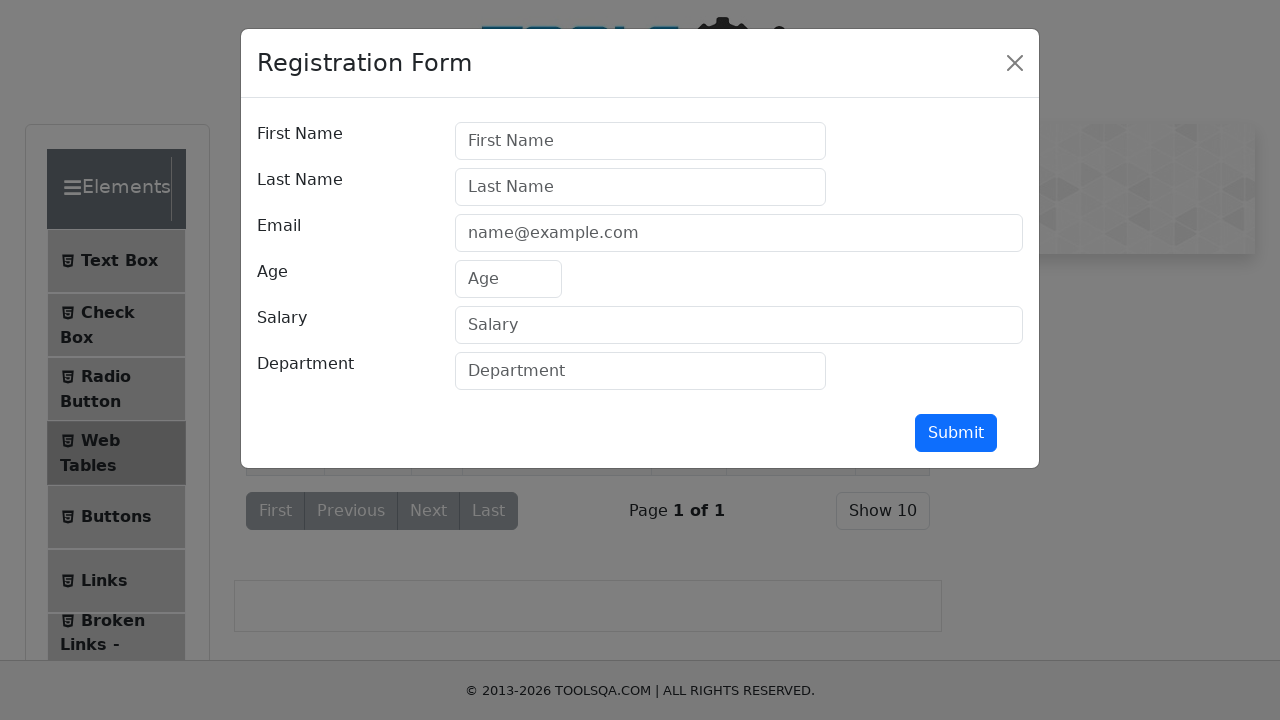

Clicked submit button with empty form to trigger validation at (956, 433) on #submit
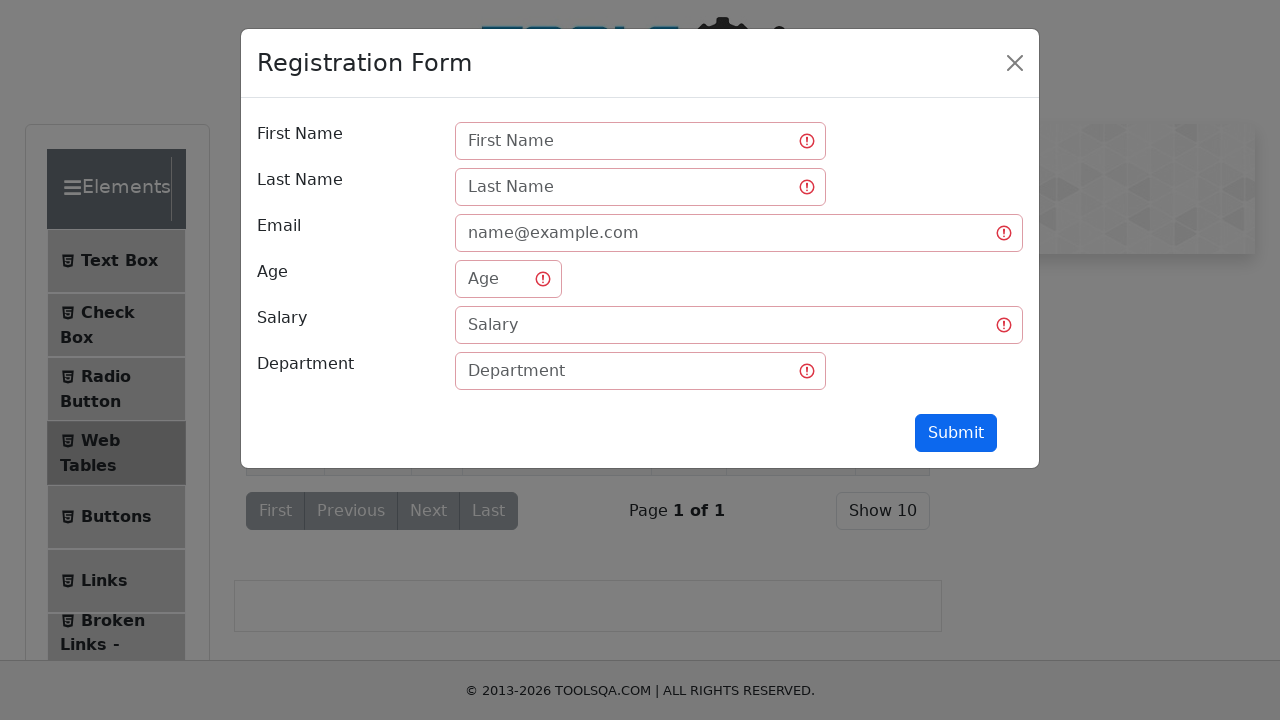

First name field shows invalid state due to empty submission
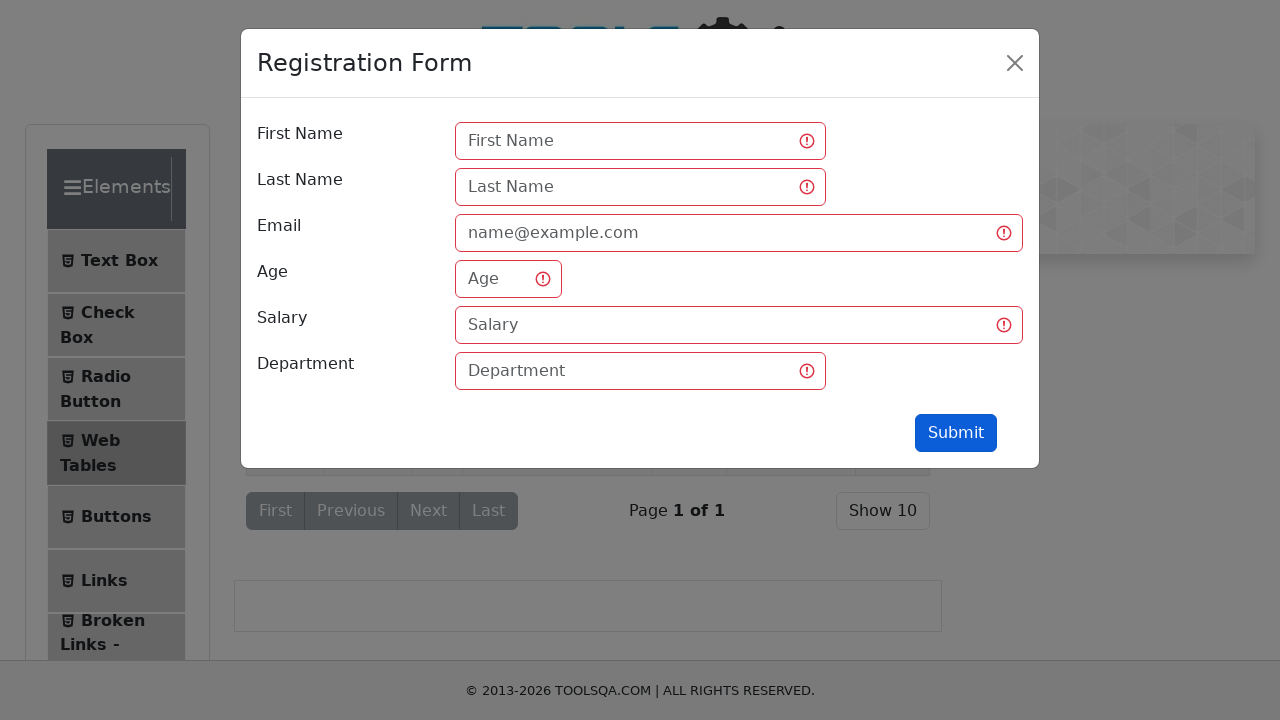

Filled first name field with 'TestName123' on #firstName
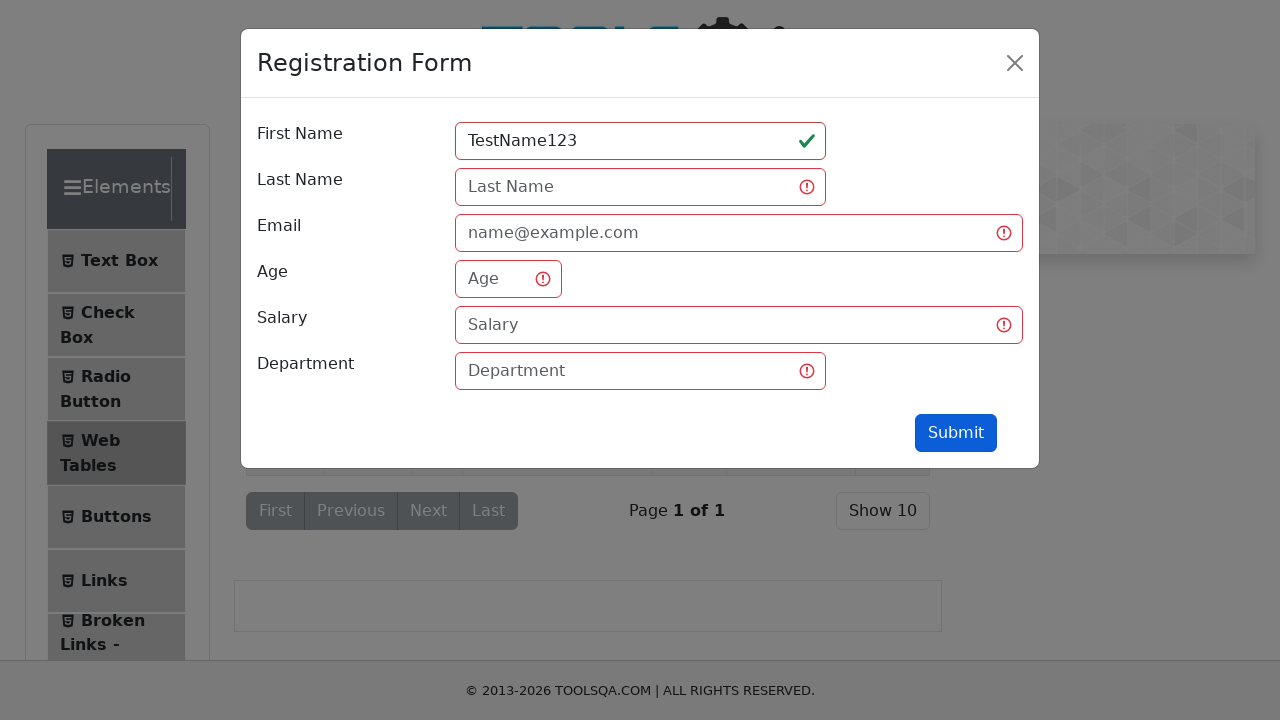

Filled last name field with 'LastName 321' on #lastName
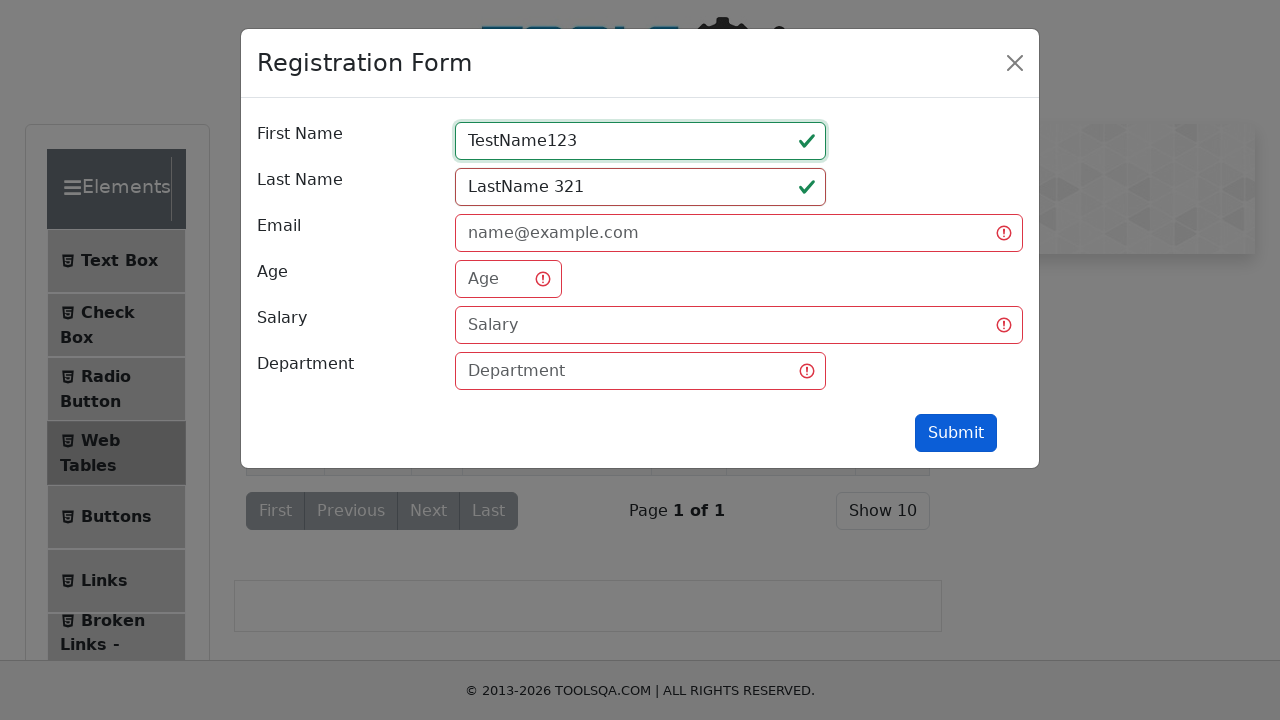

Filled email field with 'test123@email.com' on #userEmail
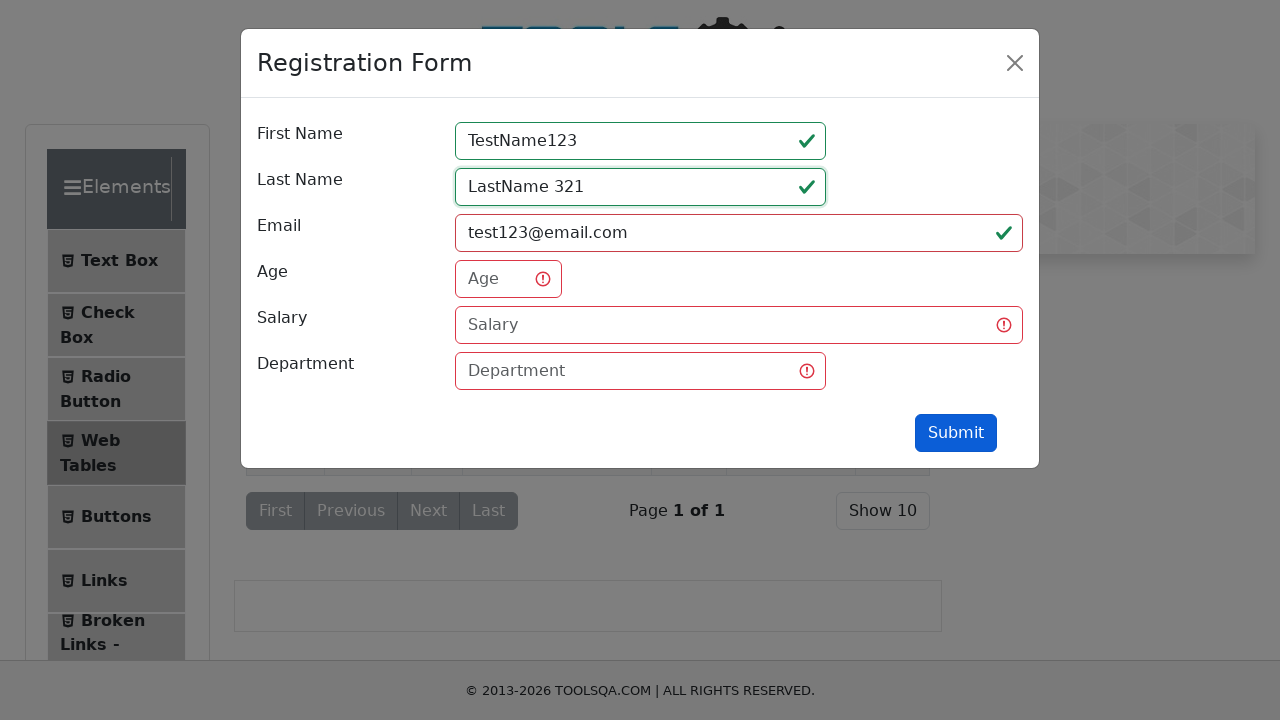

Filled age field with '99' on #age
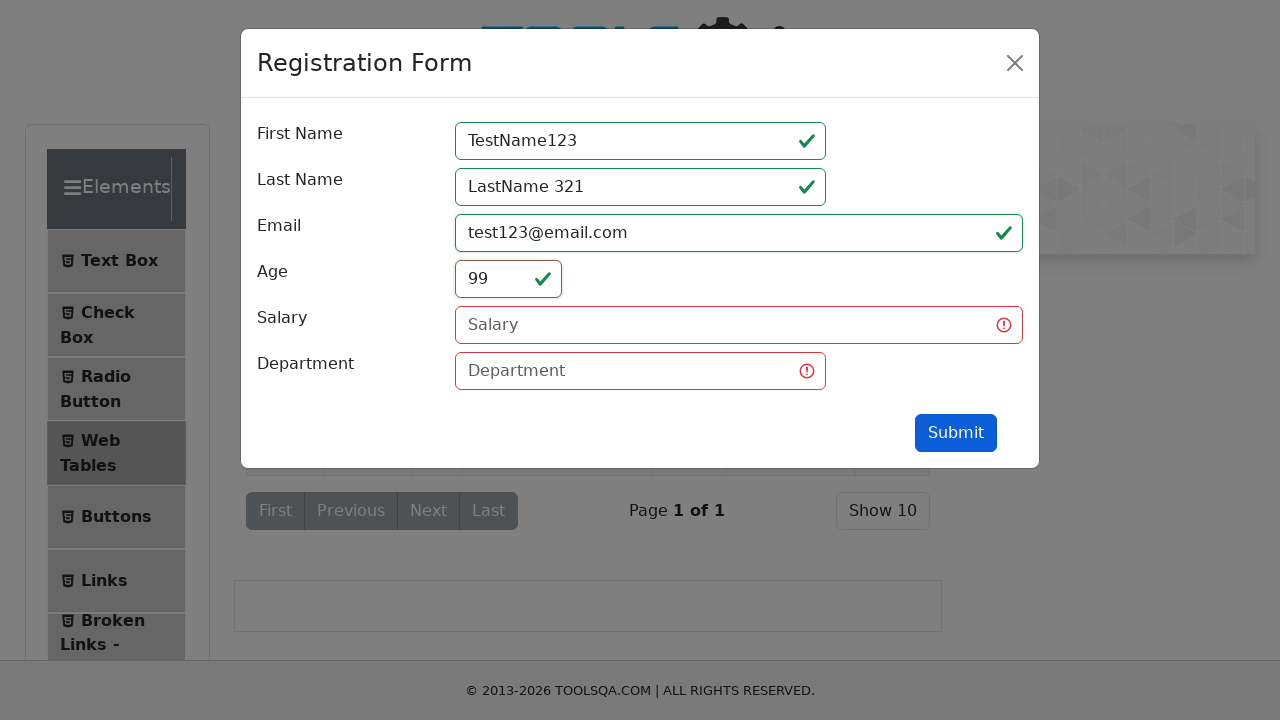

Filled salary field with '7890' on #salary
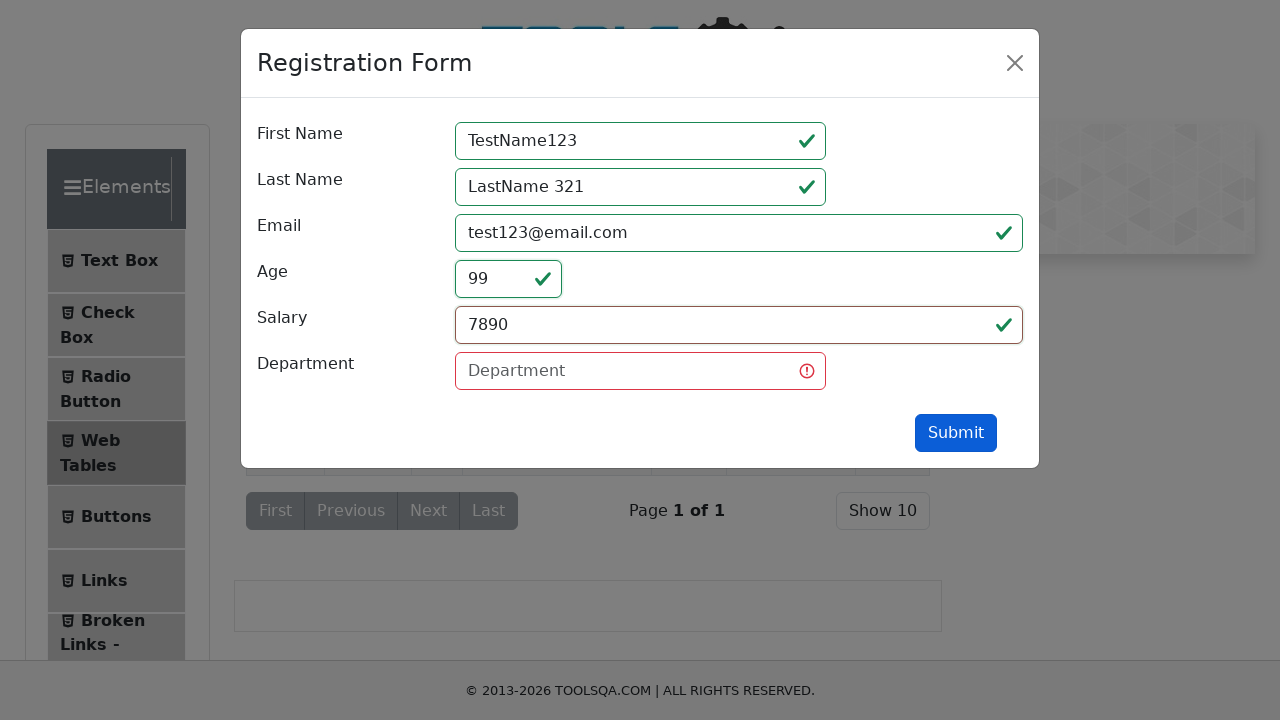

Filled department field with 'testDep' on #department
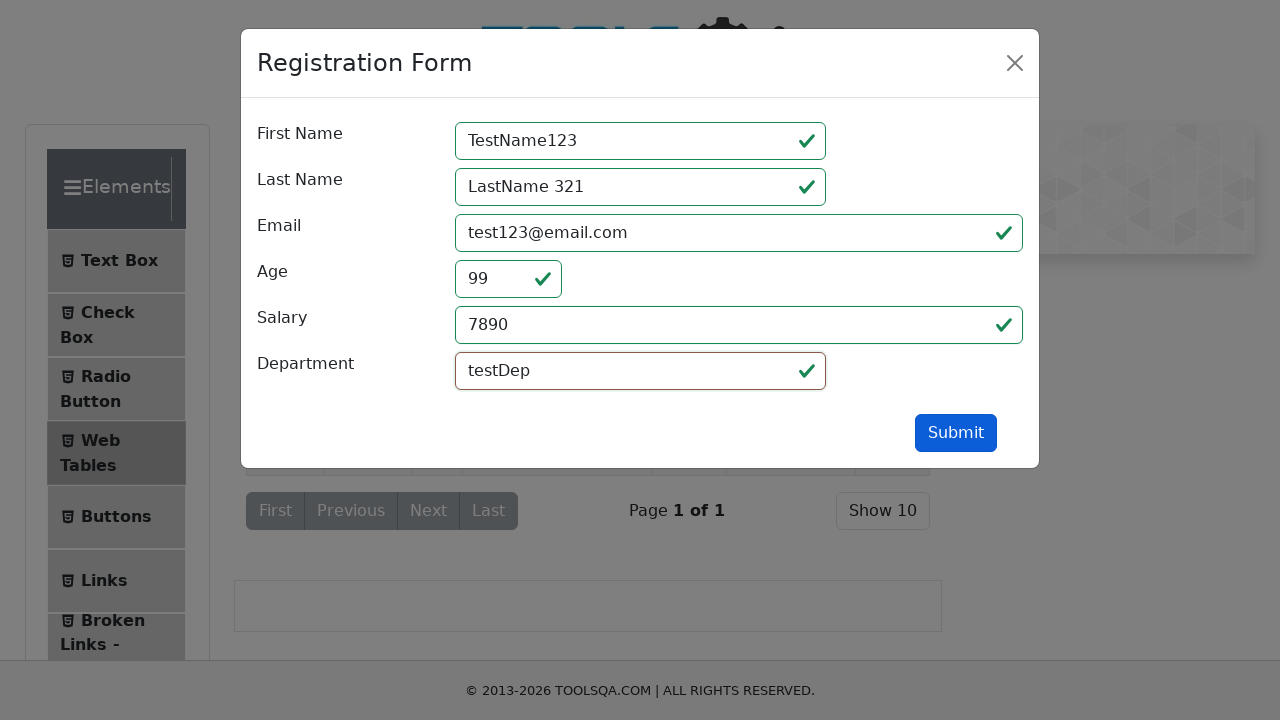

First name field now shows valid state after filling all required fields
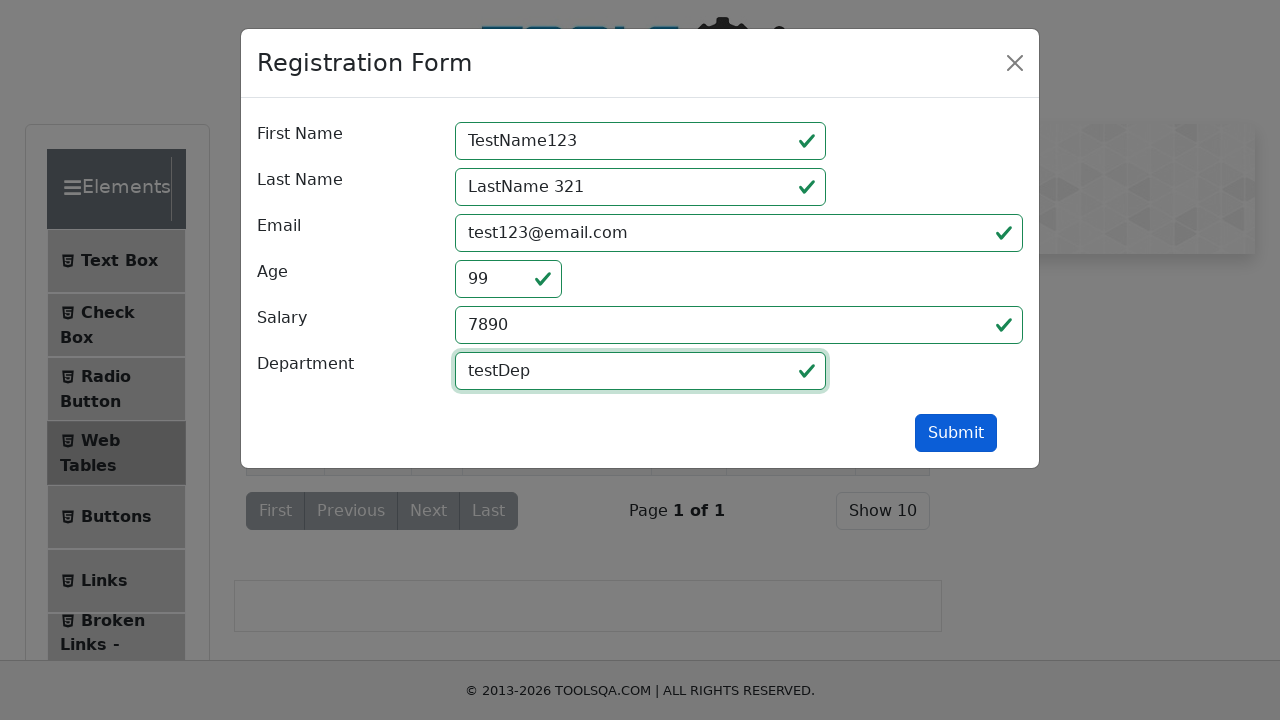

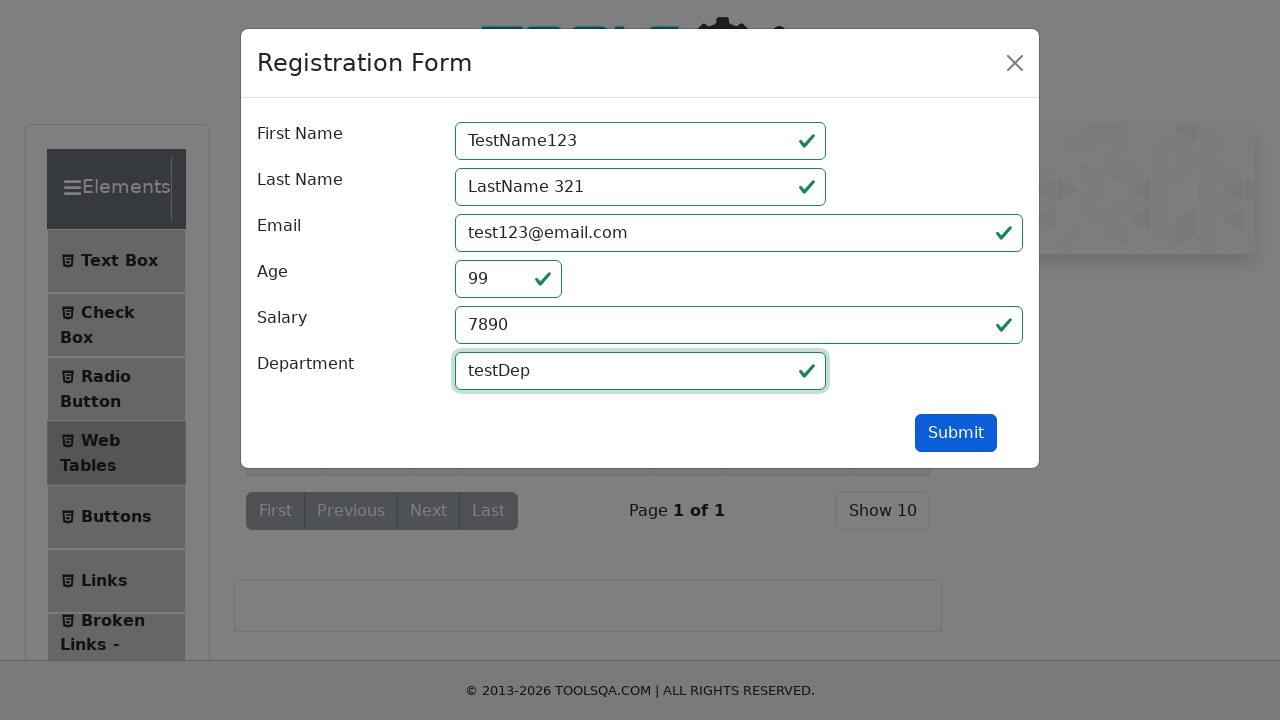